Tests auto-suggestion dropdown functionality by typing "ind" and selecting "India" from the suggestions

Starting URL: https://rahulshettyacademy.com/dropdownsPractise/

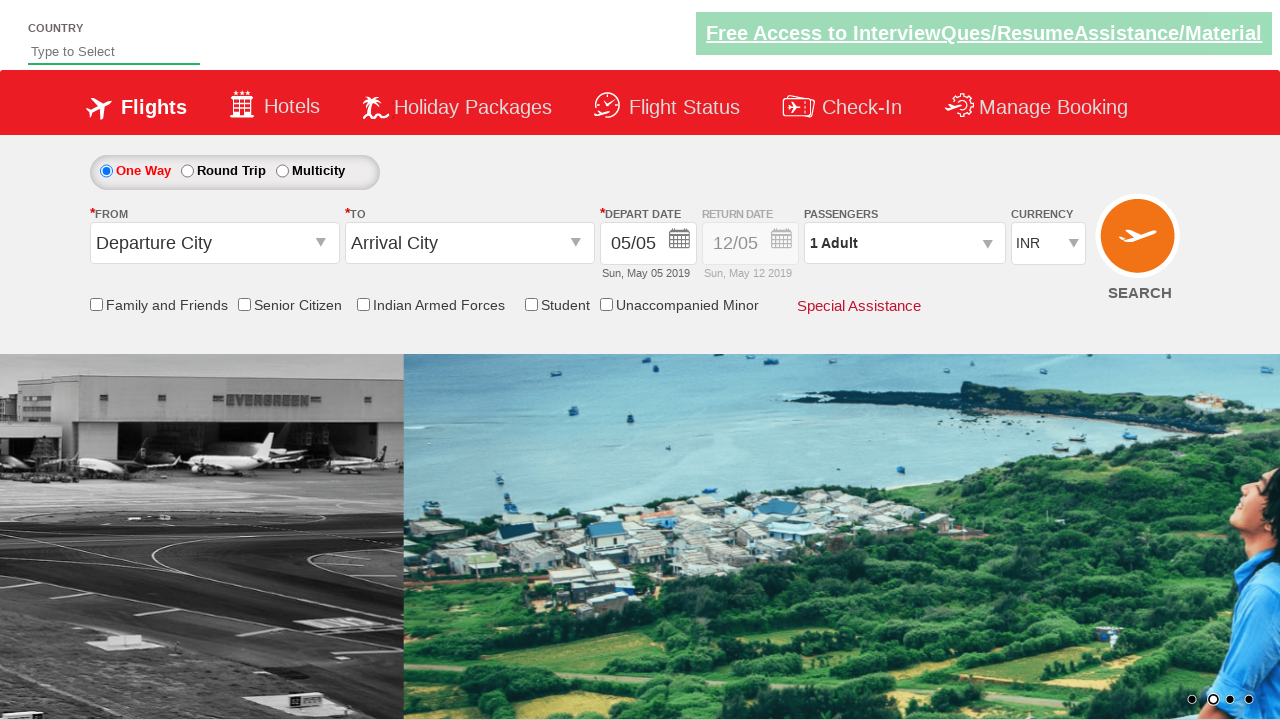

Typed 'ind' in the auto-suggest field on #autosuggest
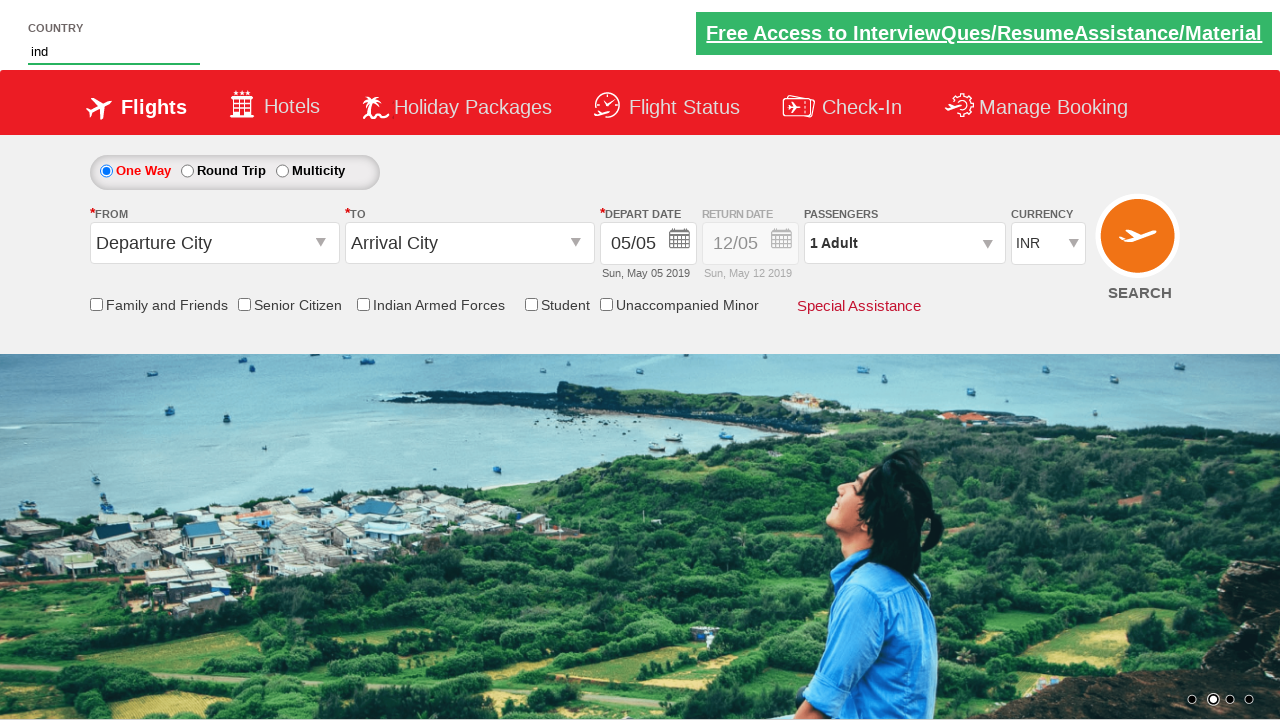

Auto-suggestion dropdown appeared with suggestions
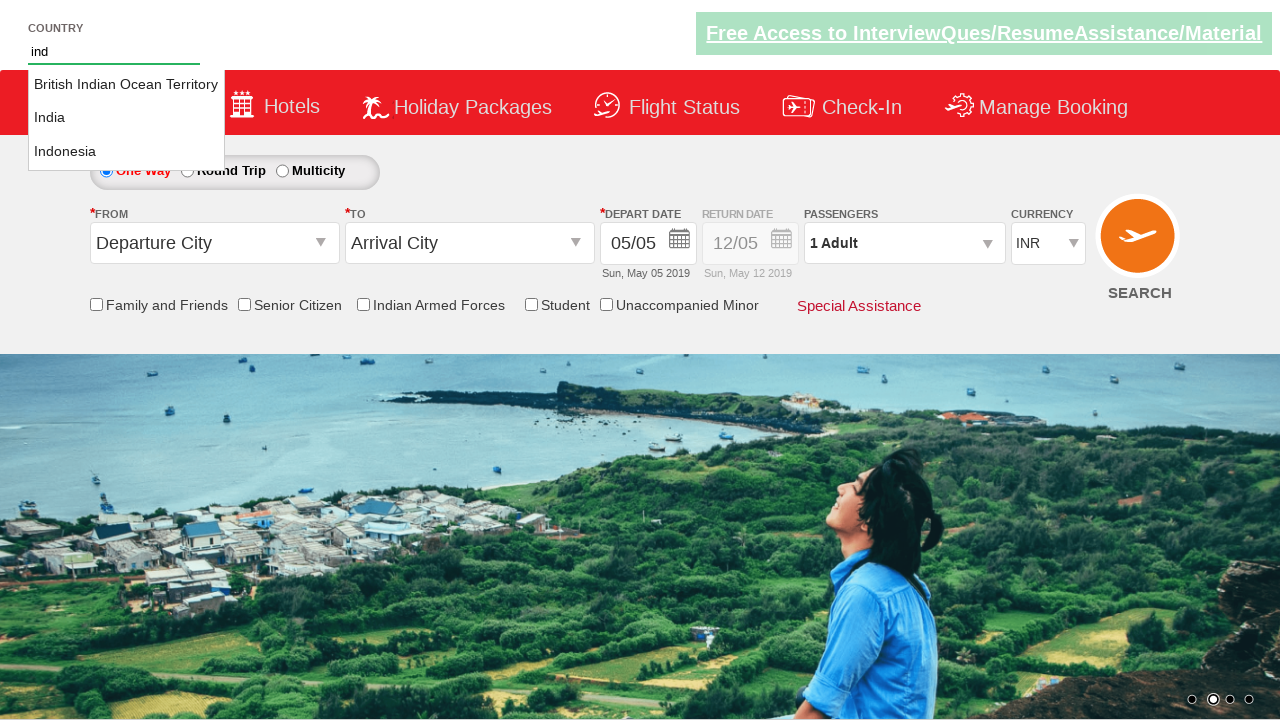

Located 3 suggestion items in dropdown
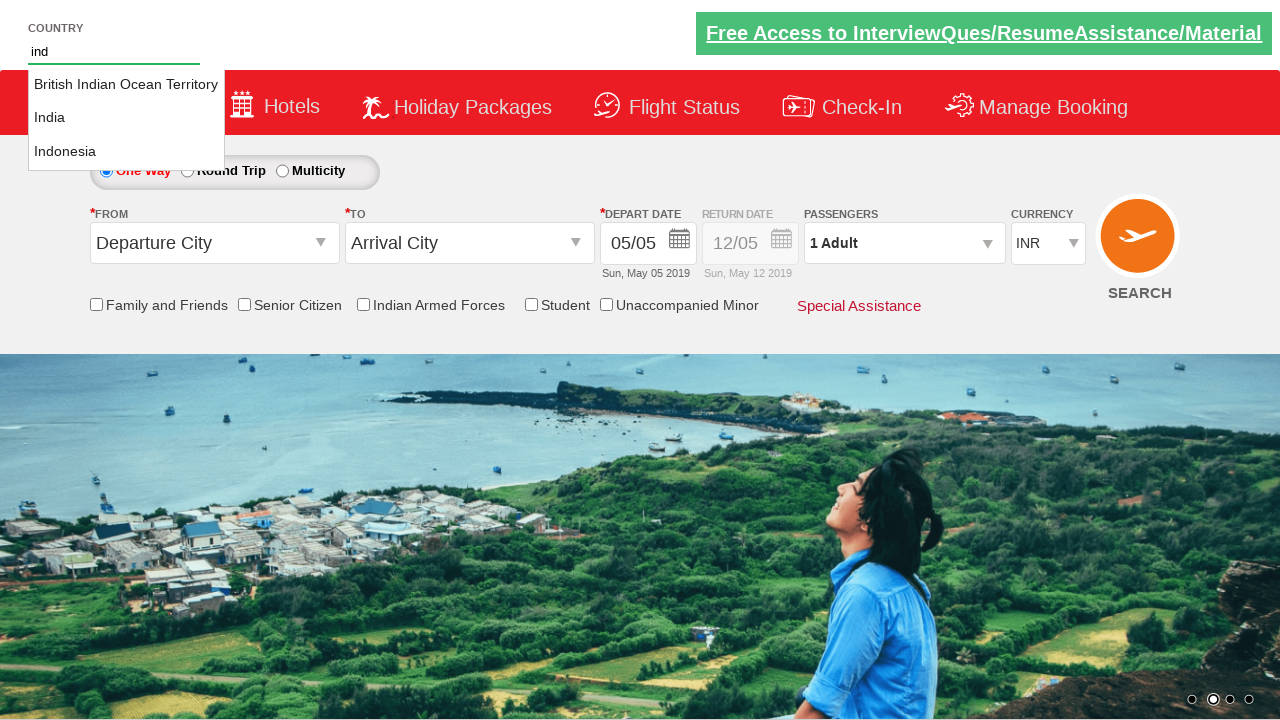

Selected 'India' from auto-suggestion dropdown at (126, 118) on li.ui-menu-item a >> nth=1
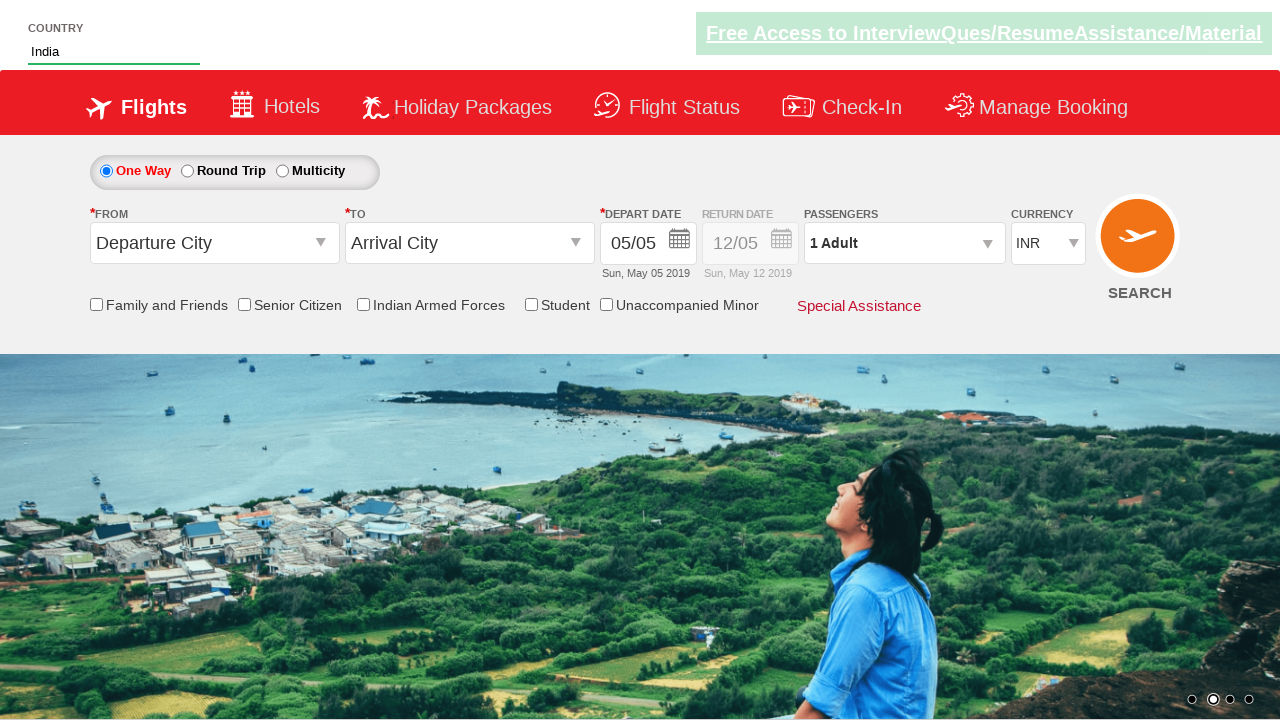

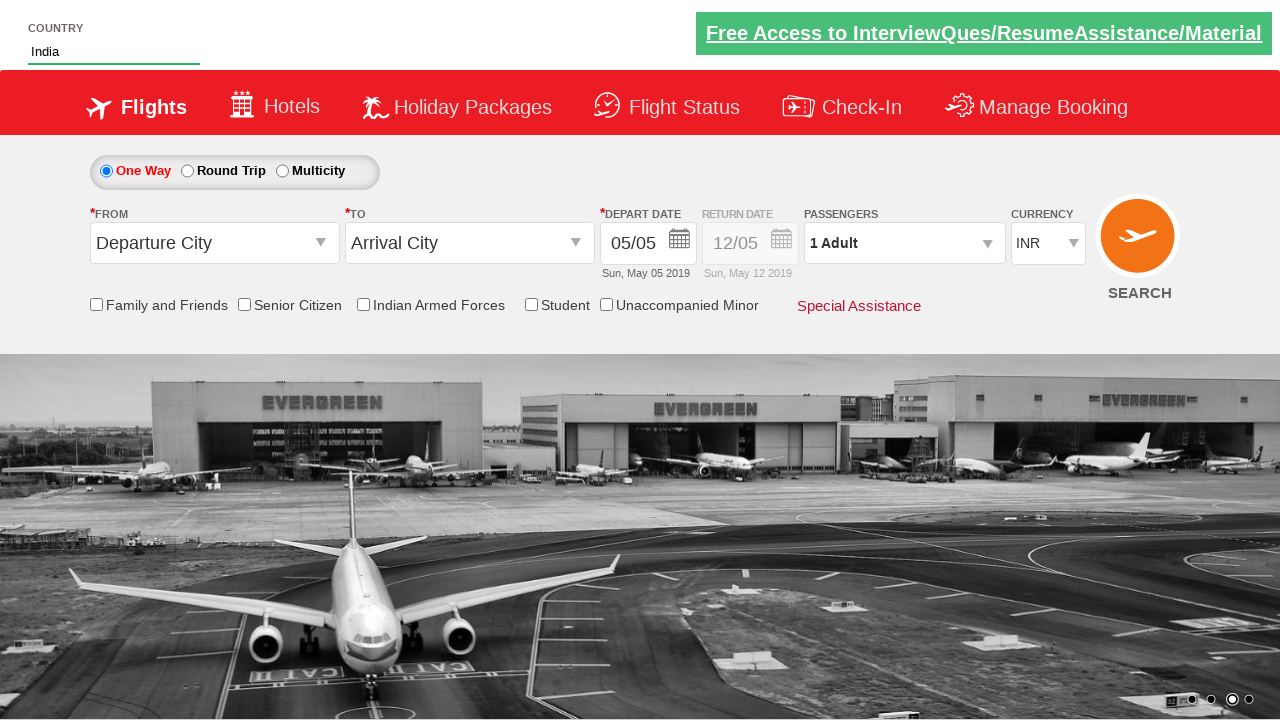